Tests keyboard input by clicking the target input and pressing the Backspace key

Starting URL: https://the-internet.herokuapp.com/key_presses

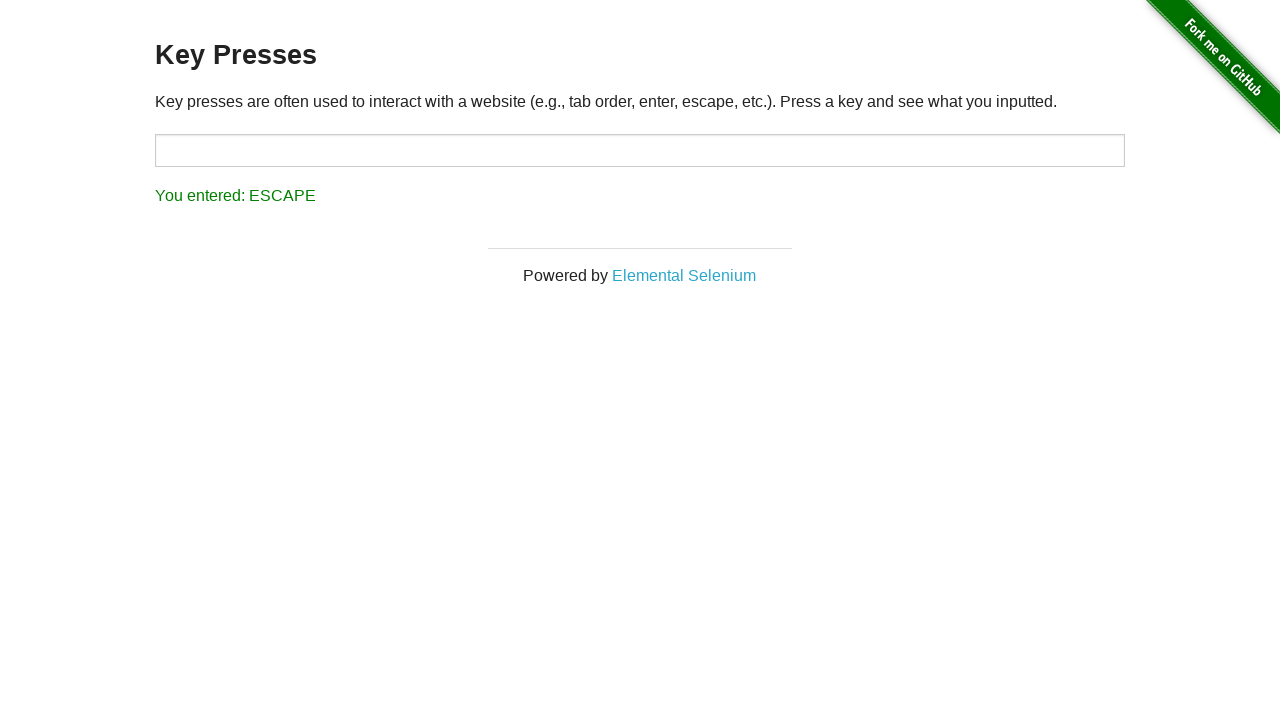

Clicked target input field at (640, 150) on #target
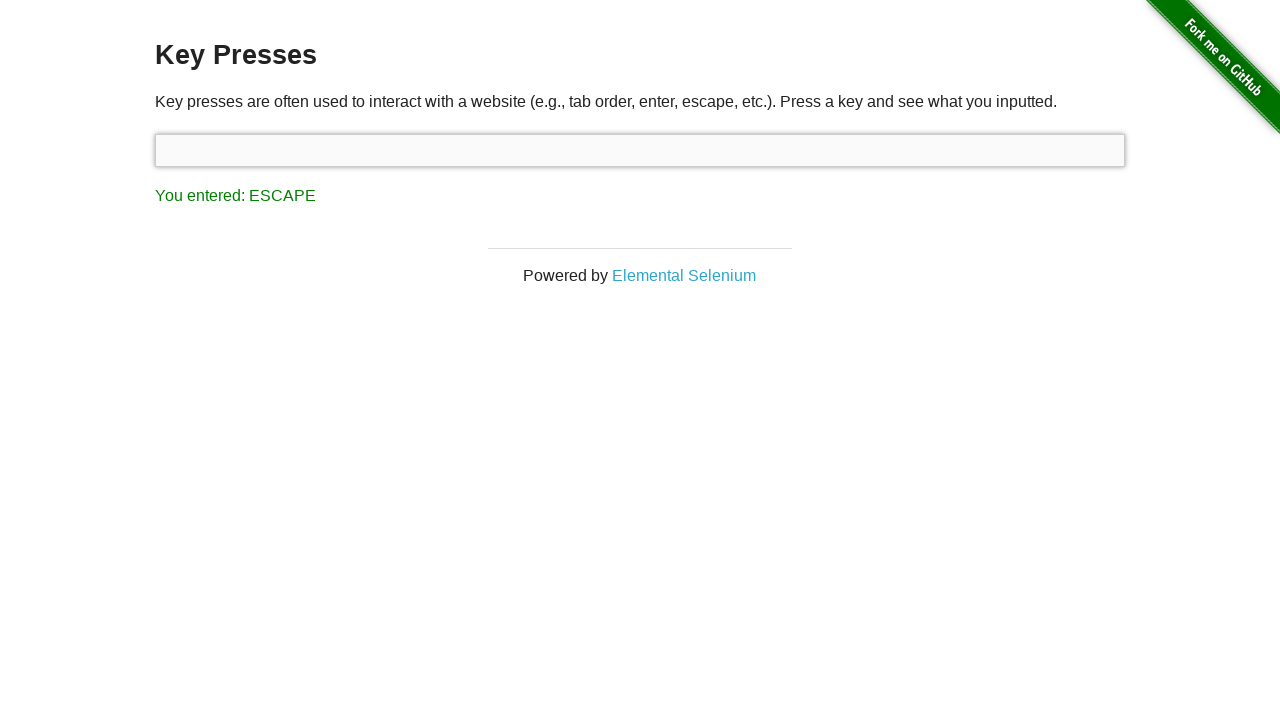

Pressed Backspace key
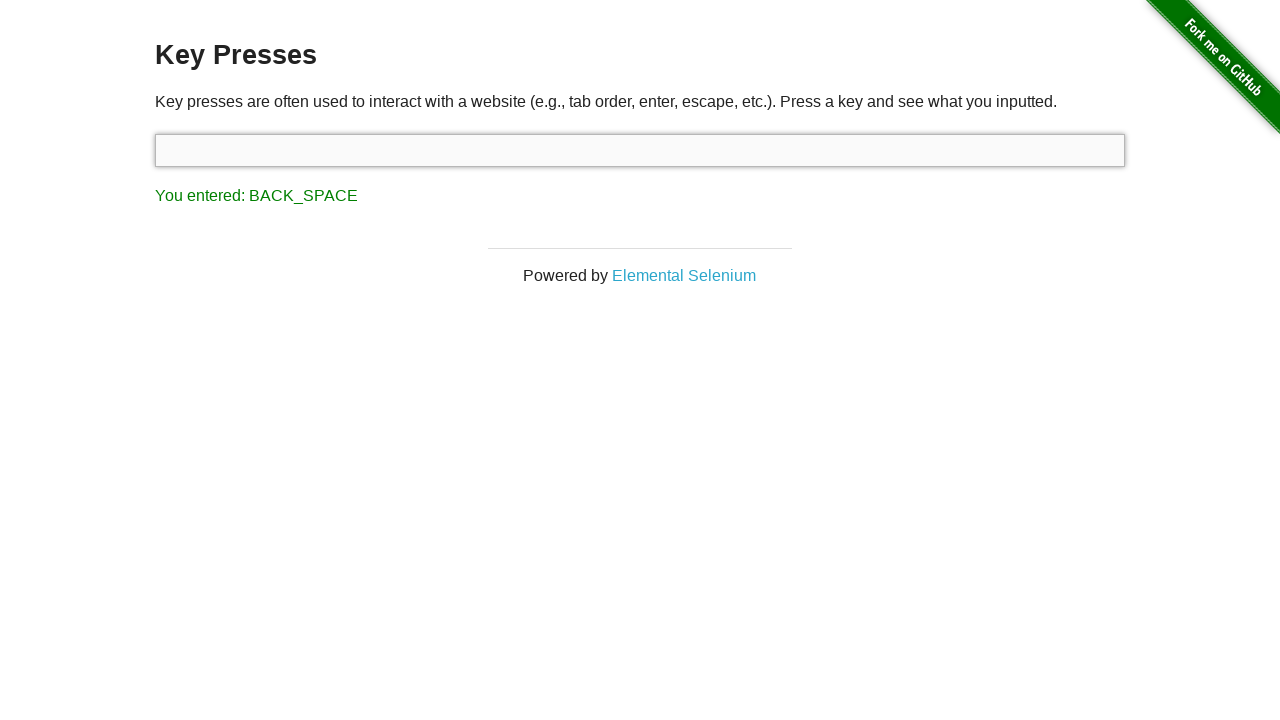

Result element appeared
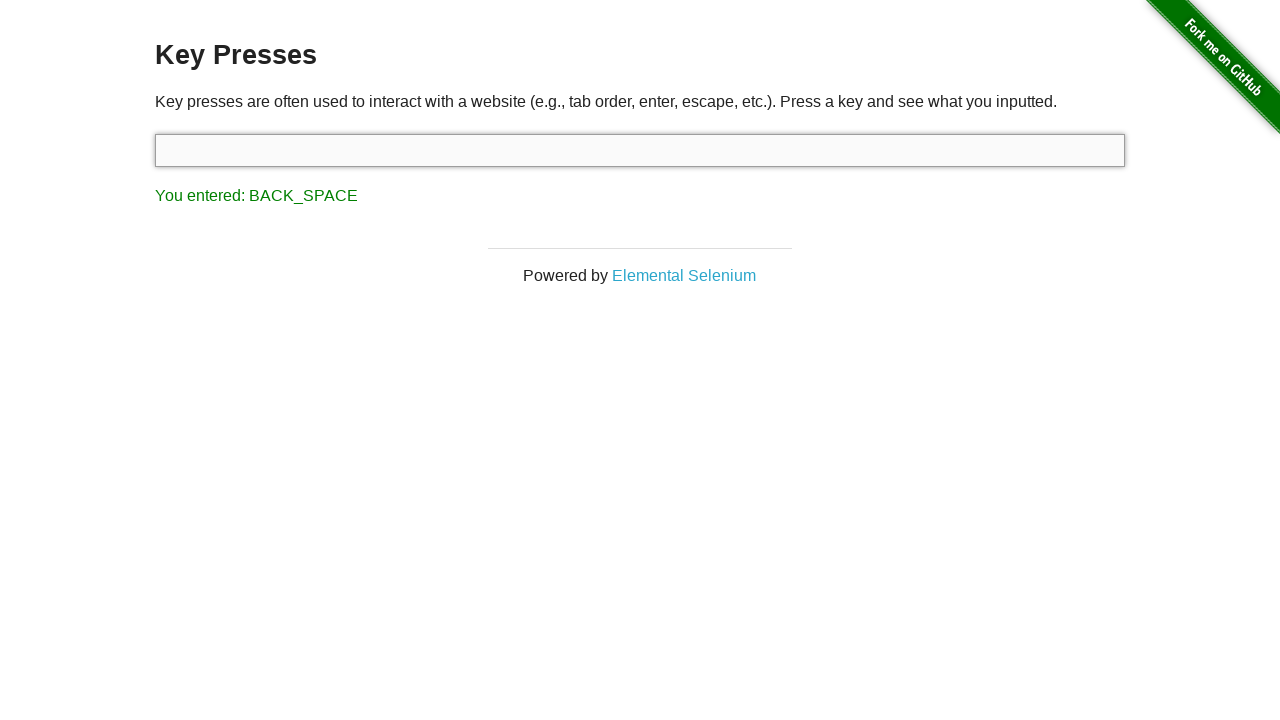

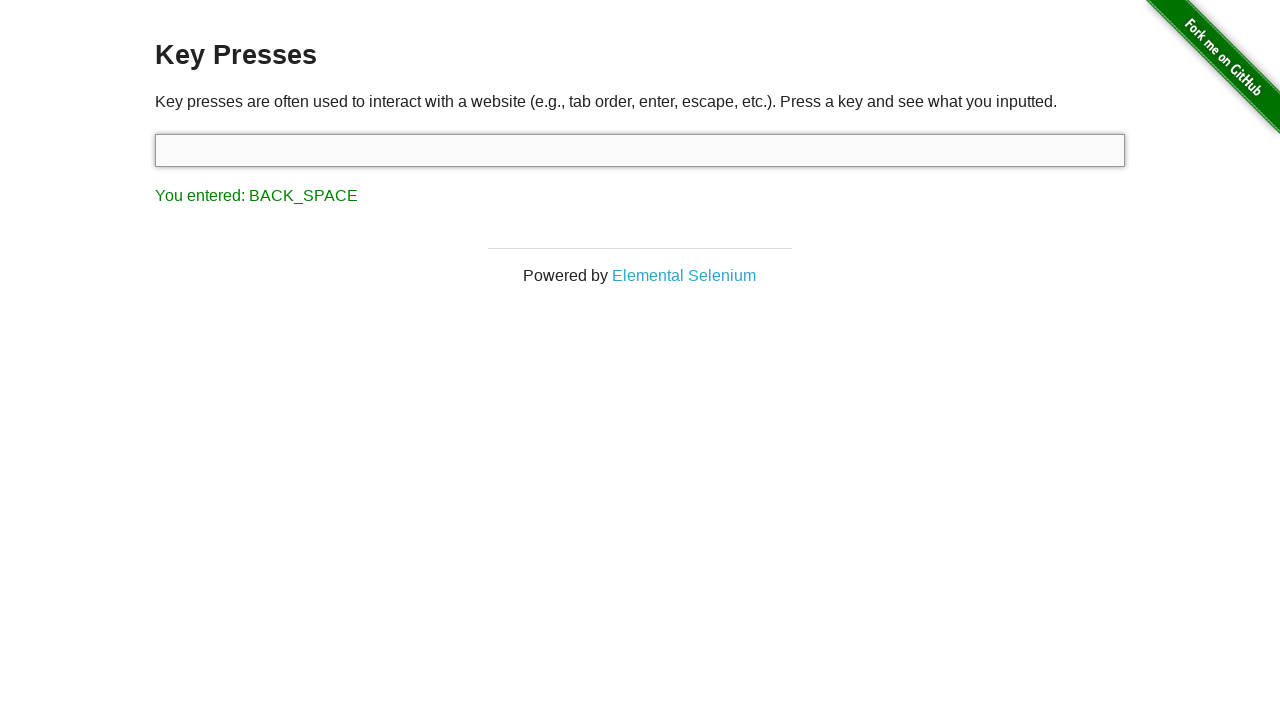